Navigates to GreensTechnologys website, maximizes the browser window, and retrieves the page title and current URL for verification.

Starting URL: http://www.greenstechnologys.com/

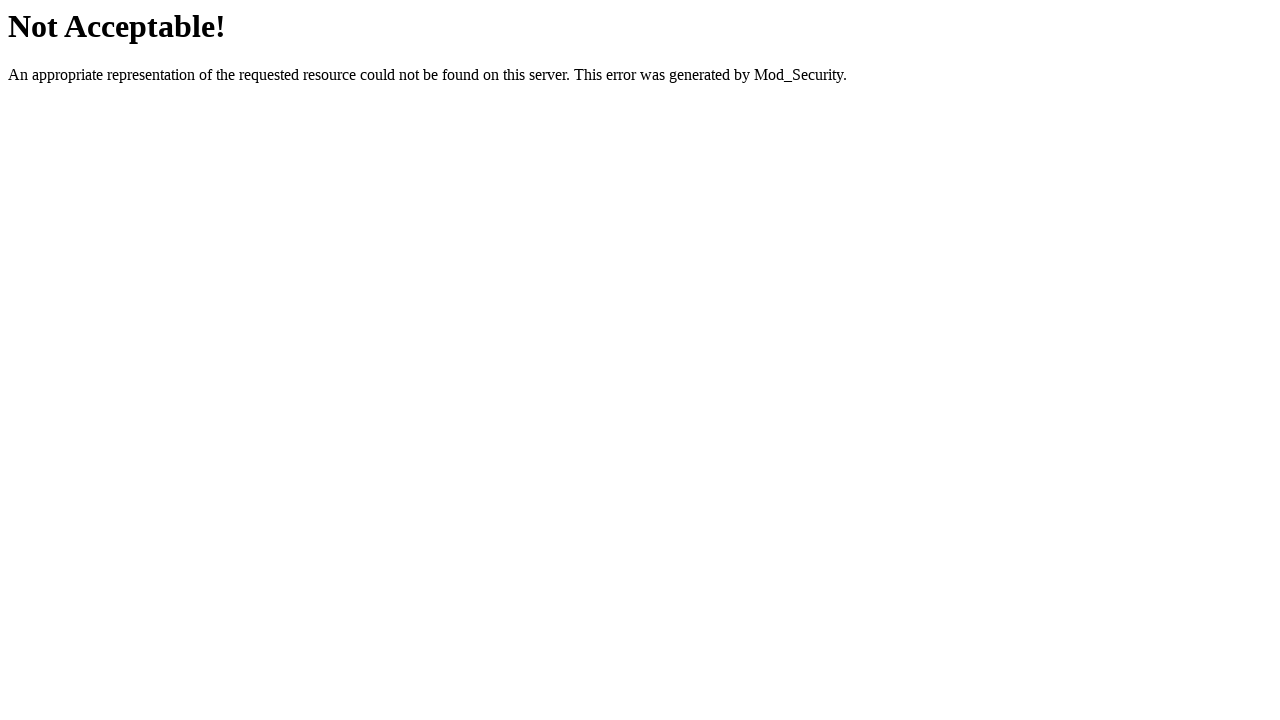

Set viewport size to 1920x1080 to maximize browser window
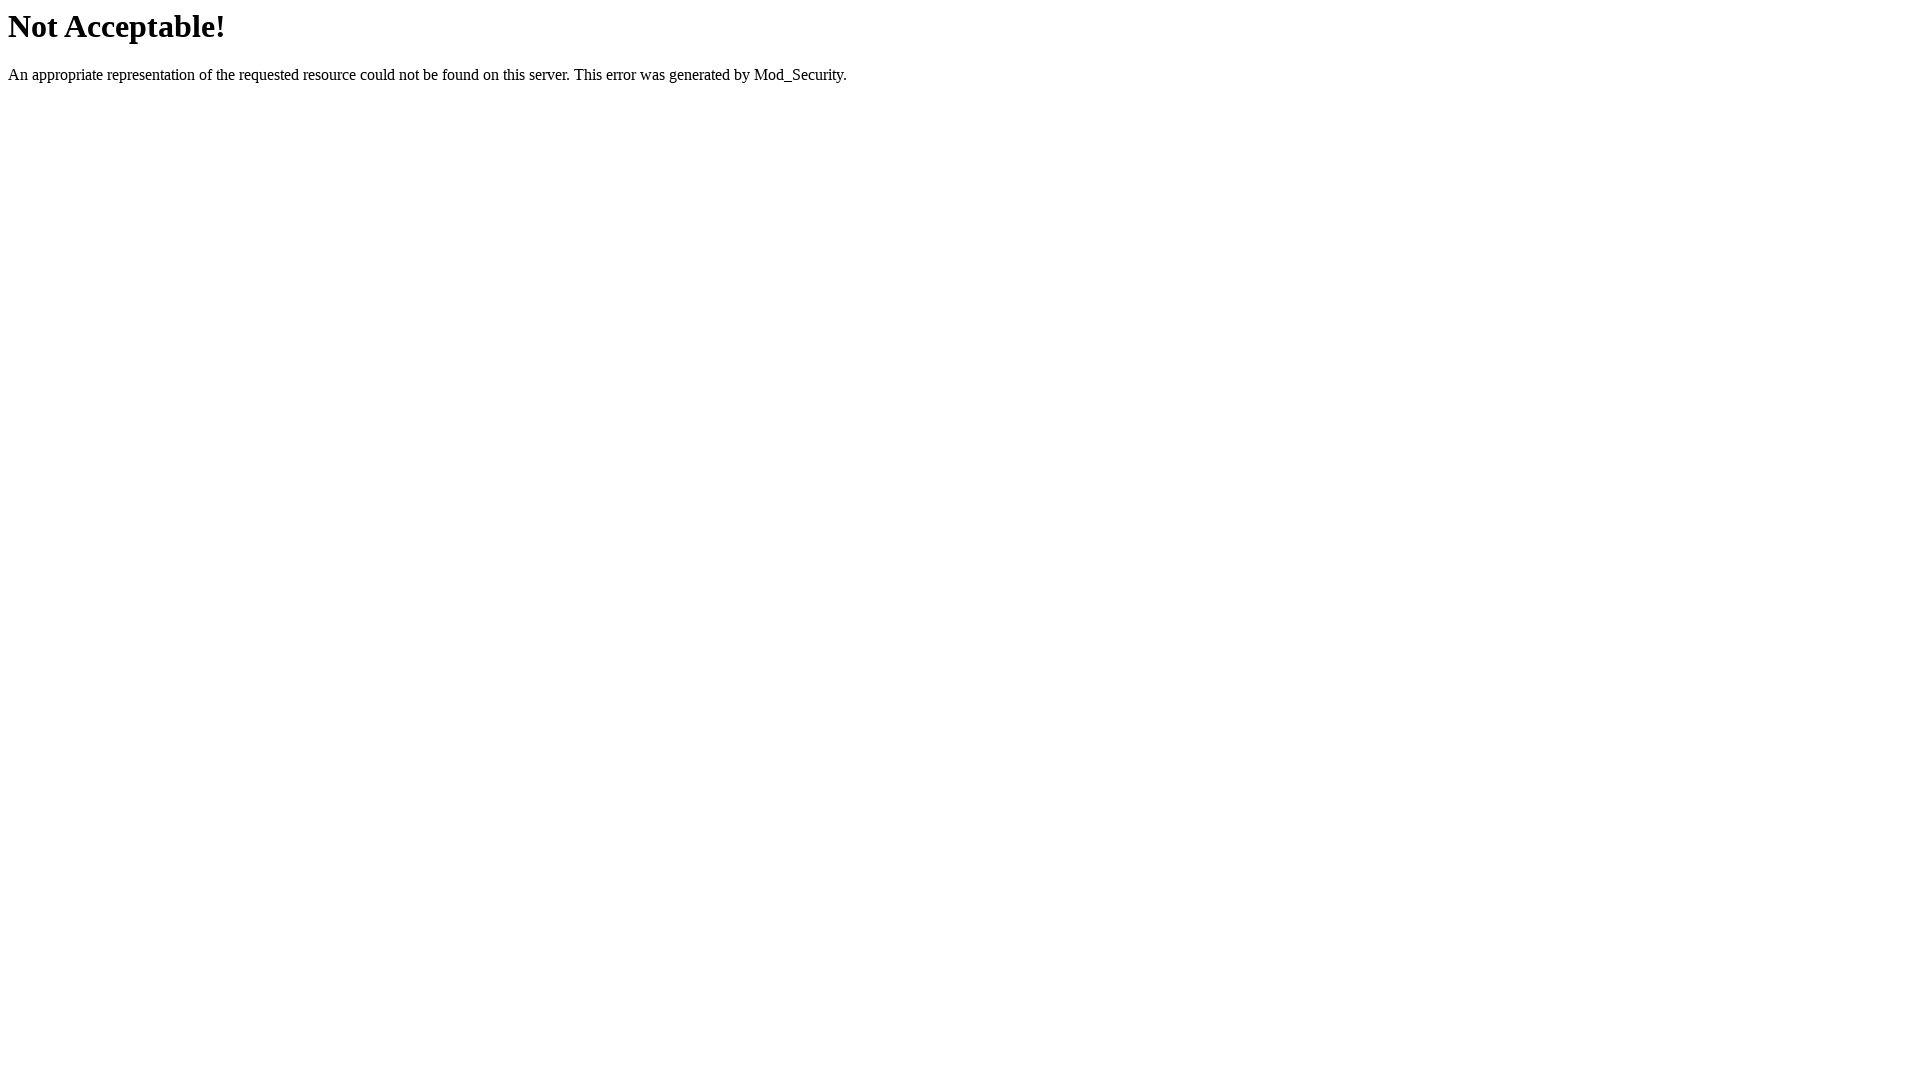

Retrieved page title: Not Acceptable!
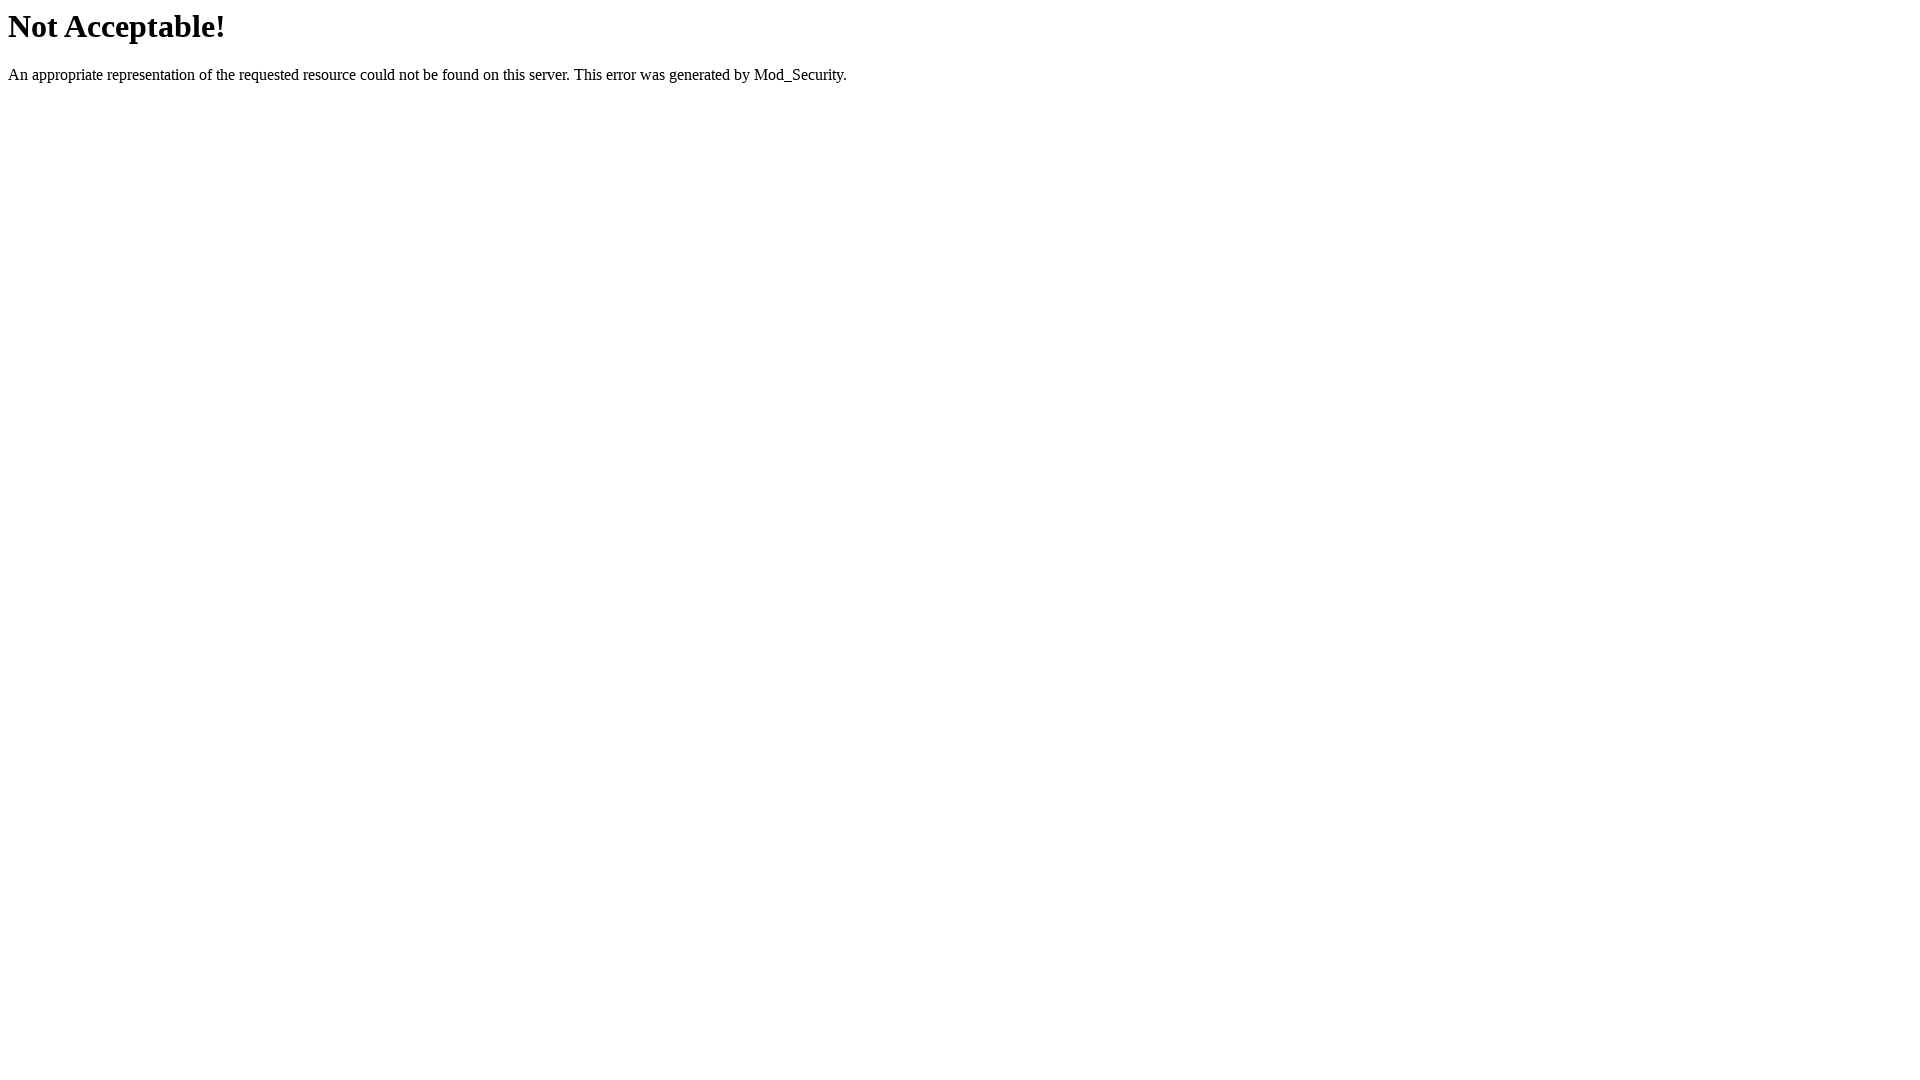

Retrieved current URL: http://www.greenstechnologys.com/
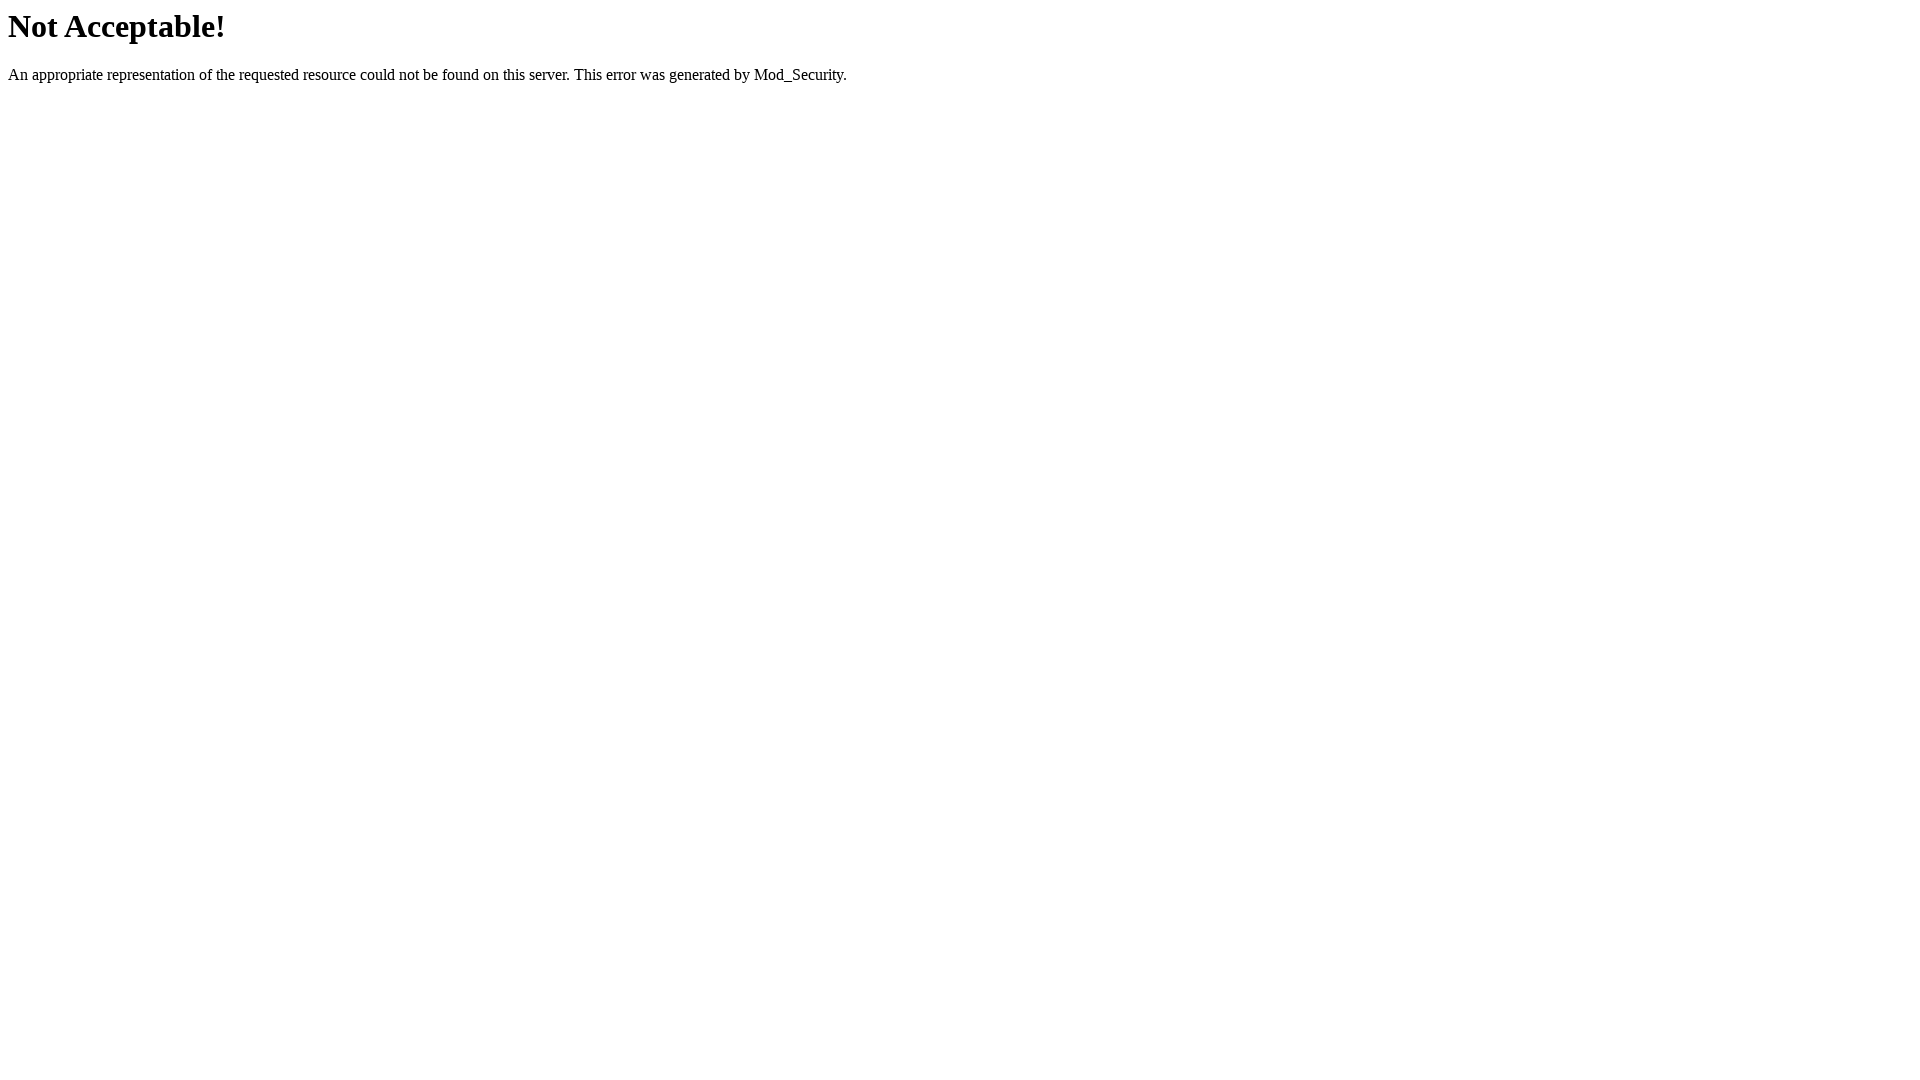

Test completed successfully
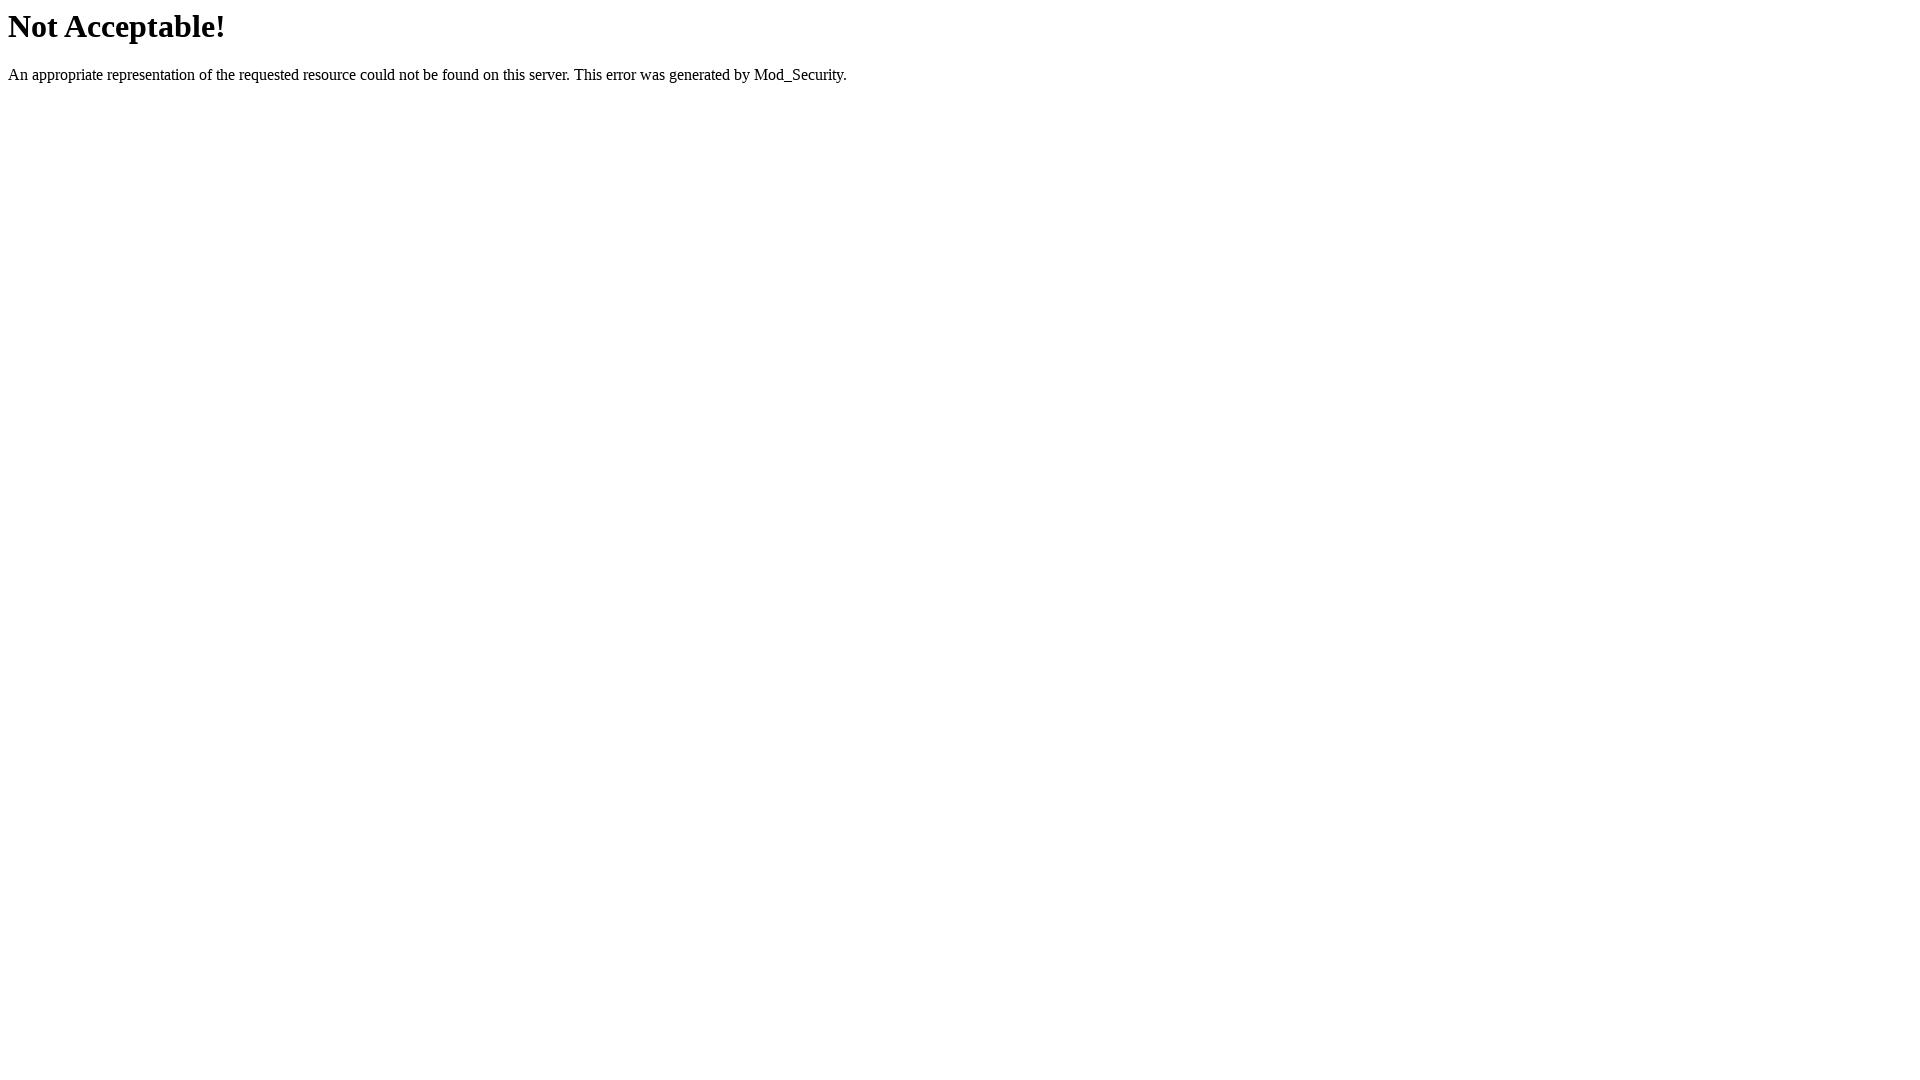

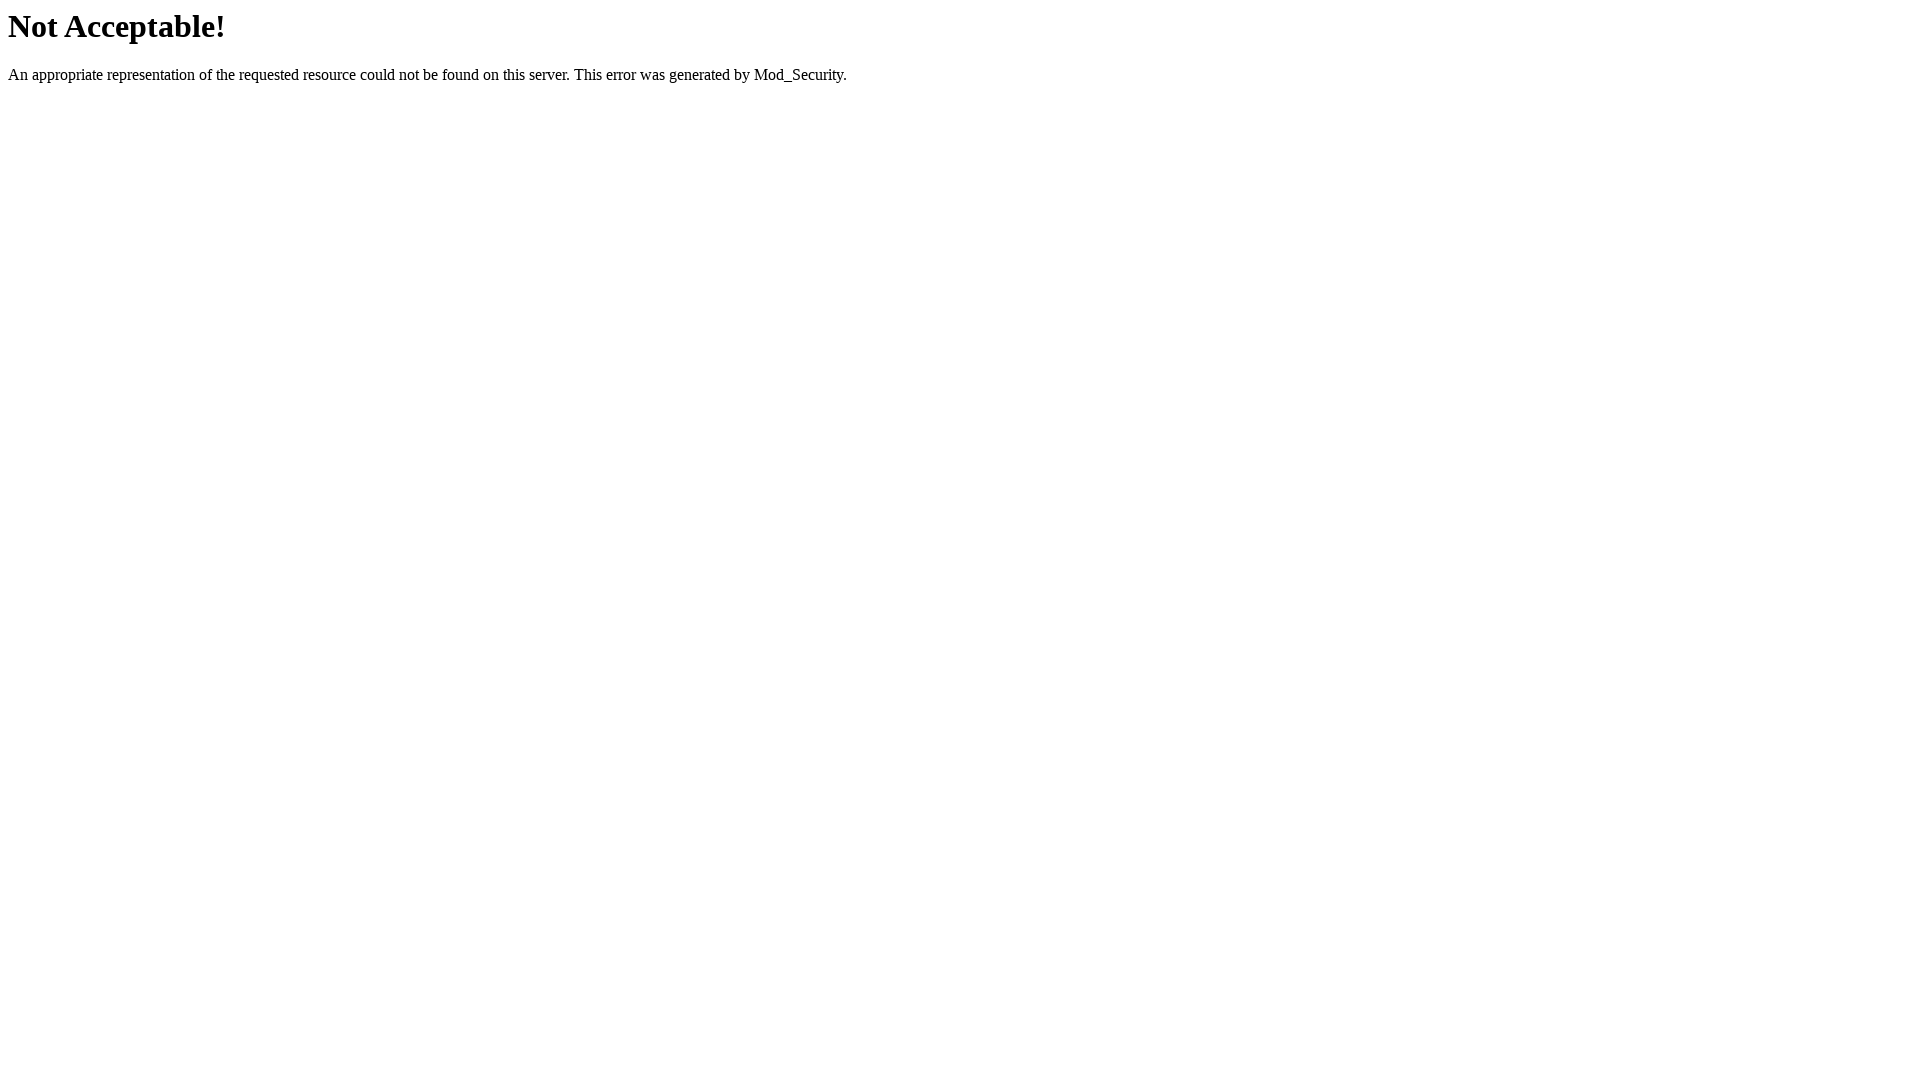